Tests dynamic loading functionality by clicking a Start button and waiting for "Hello World!" text to appear

Starting URL: http://the-internet.herokuapp.com/dynamic_loading/2

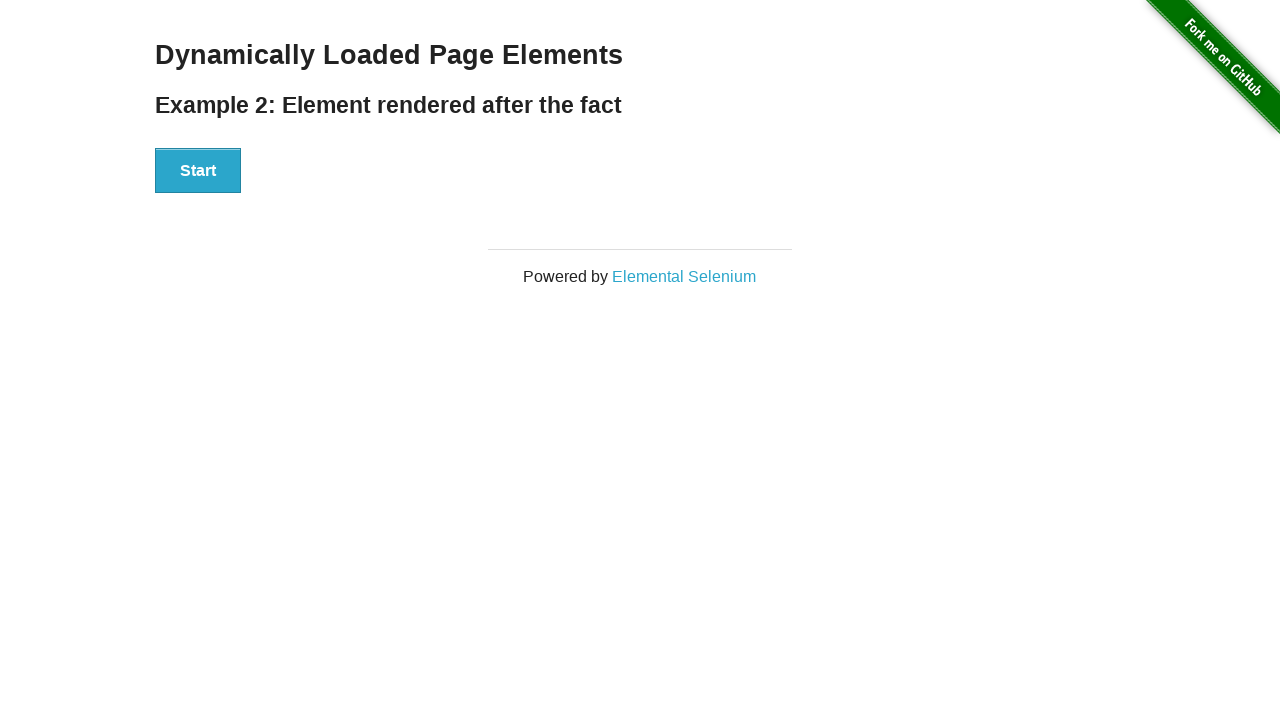

Clicked Start button to initiate dynamic loading at (198, 171) on xpath=//*[contains(text(),'Start')]
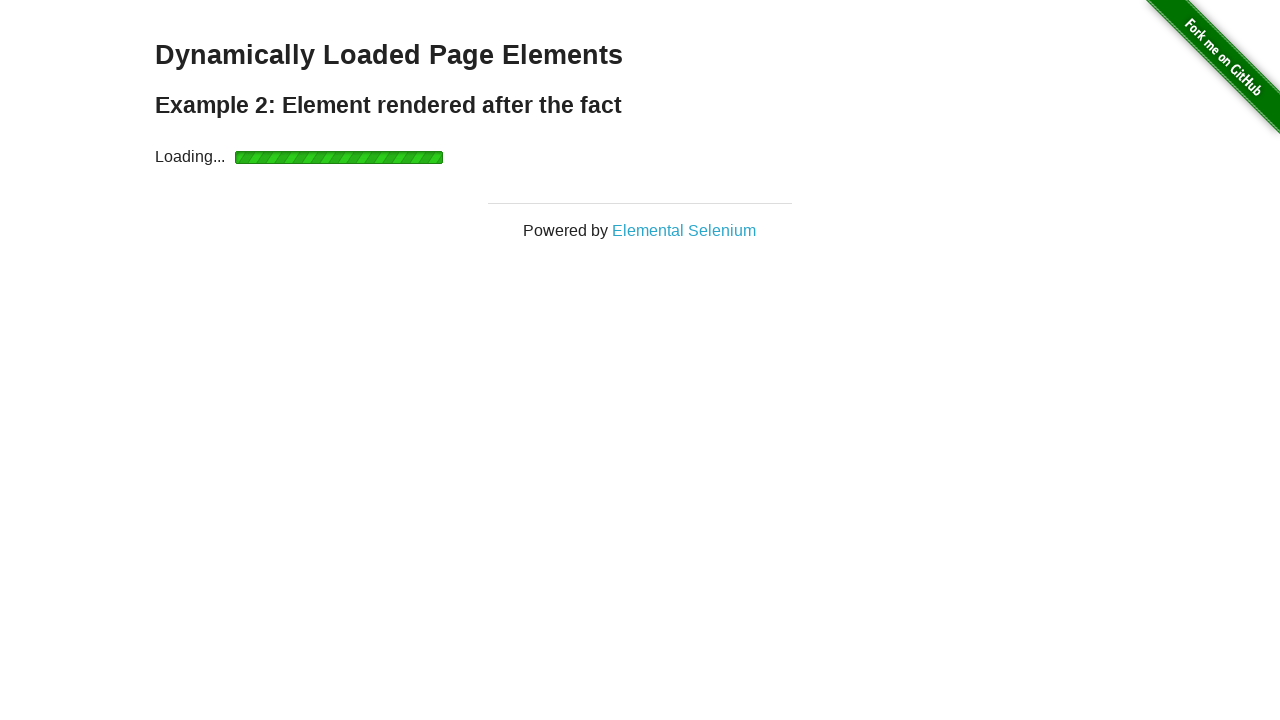

Located Hello World! element
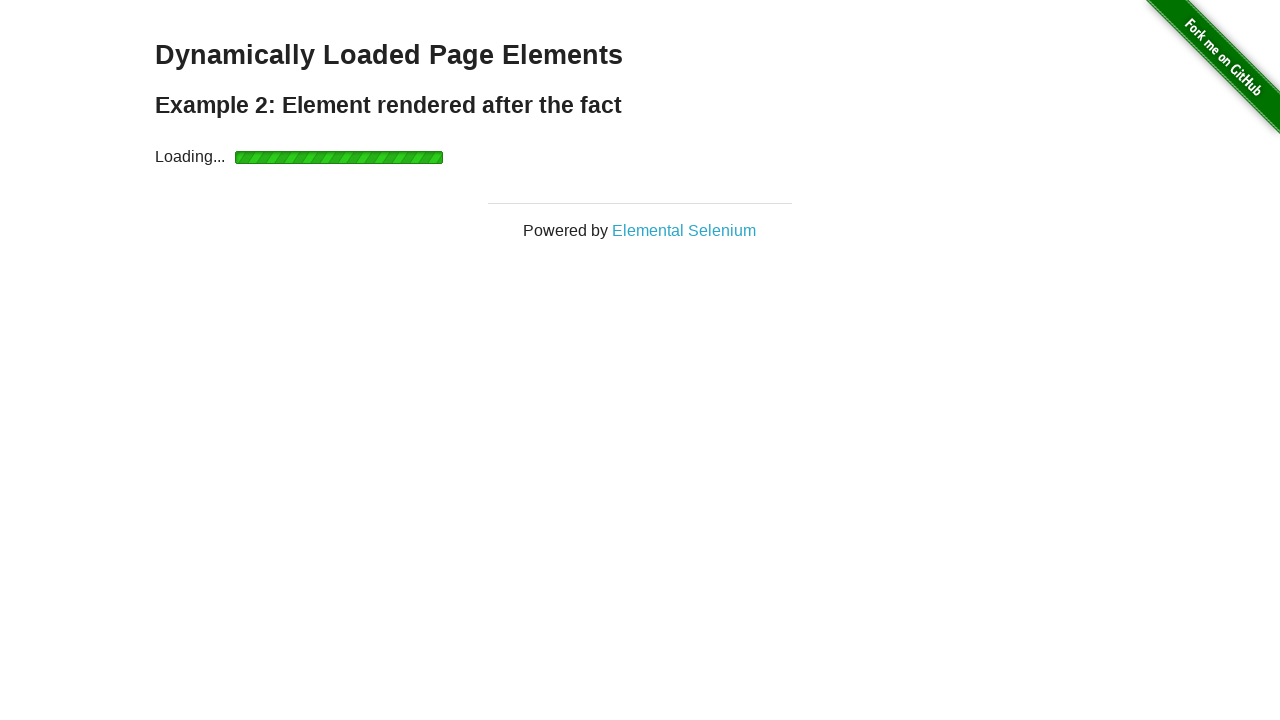

Waited for Hello World! text to become visible
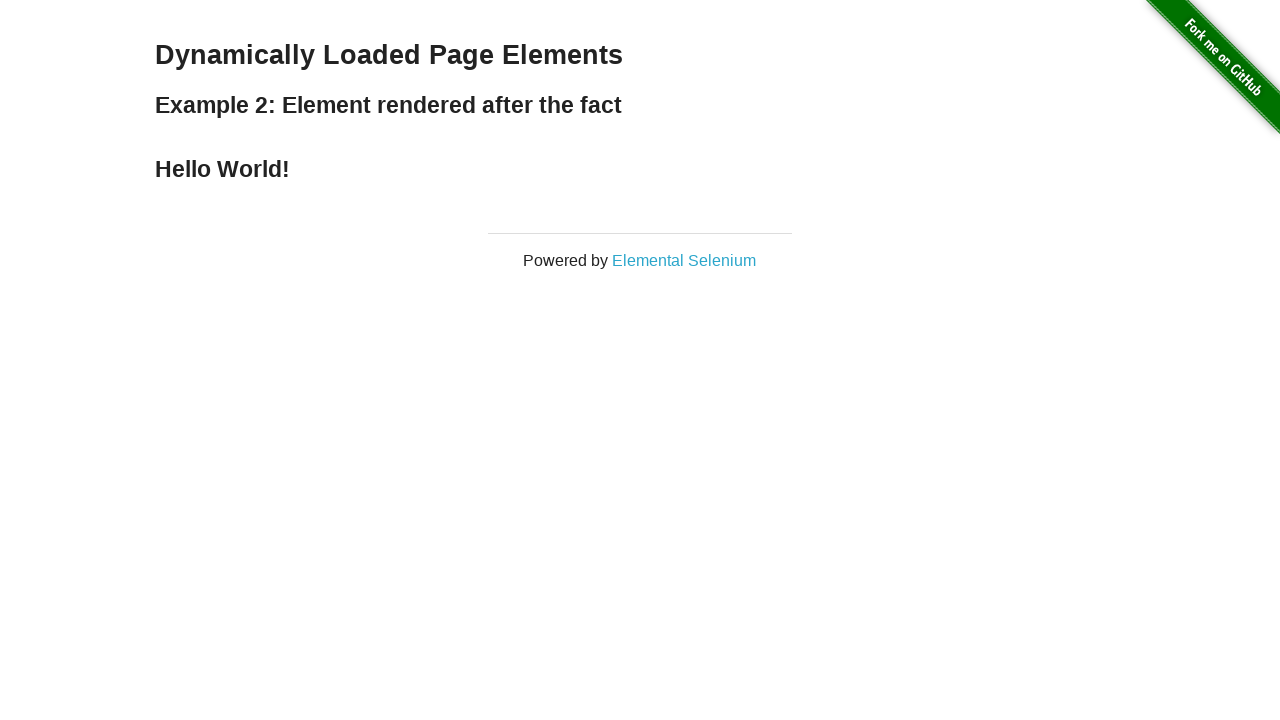

Retrieved text content from Hello World! element
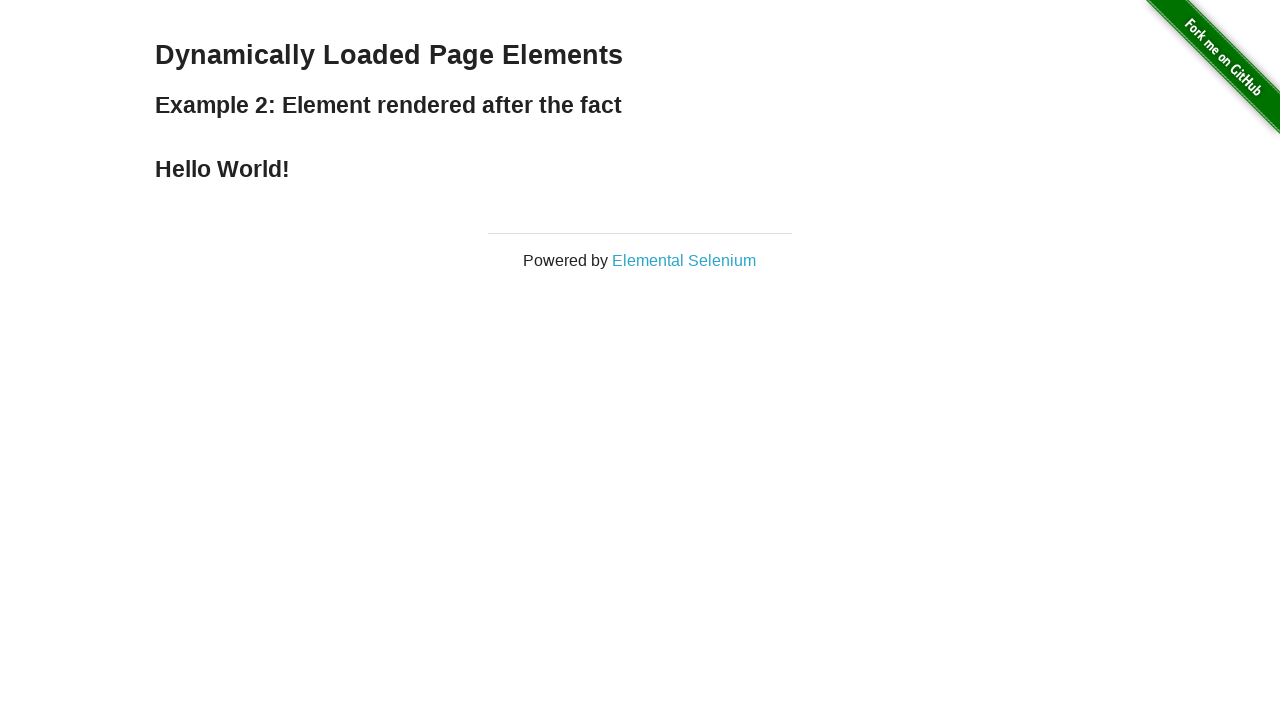

Asserted that text content equals 'Hello World!'
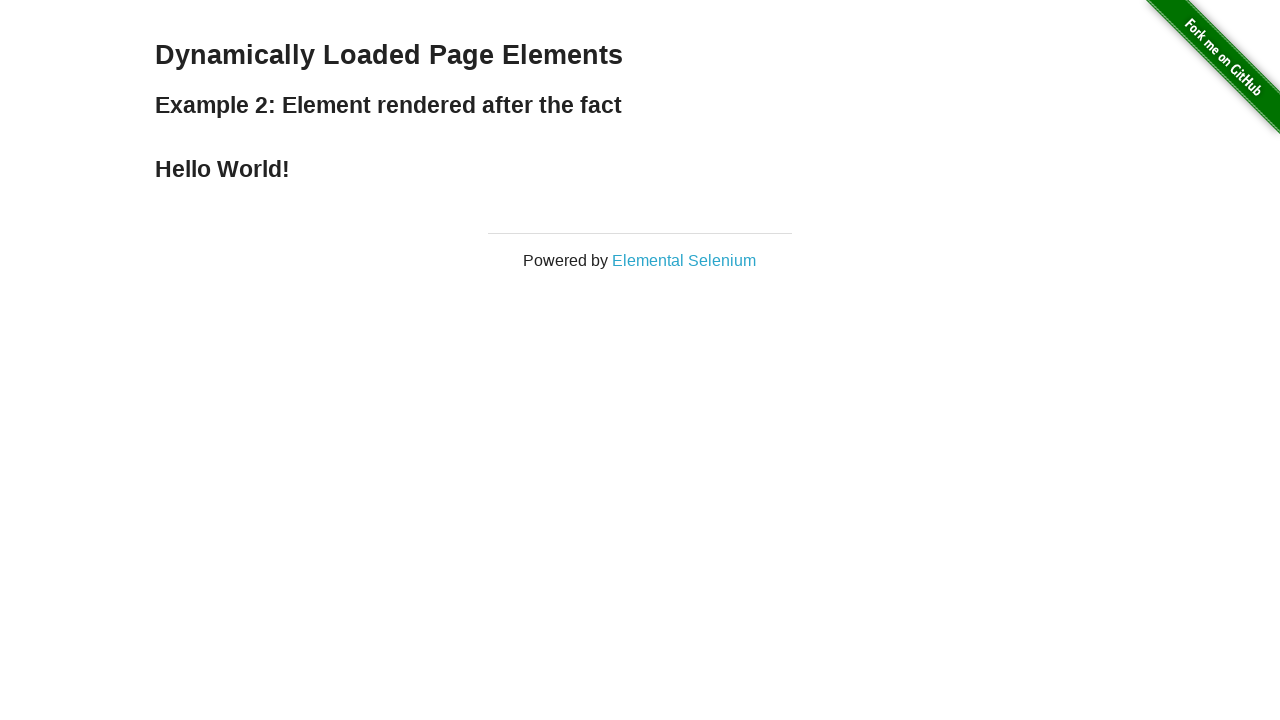

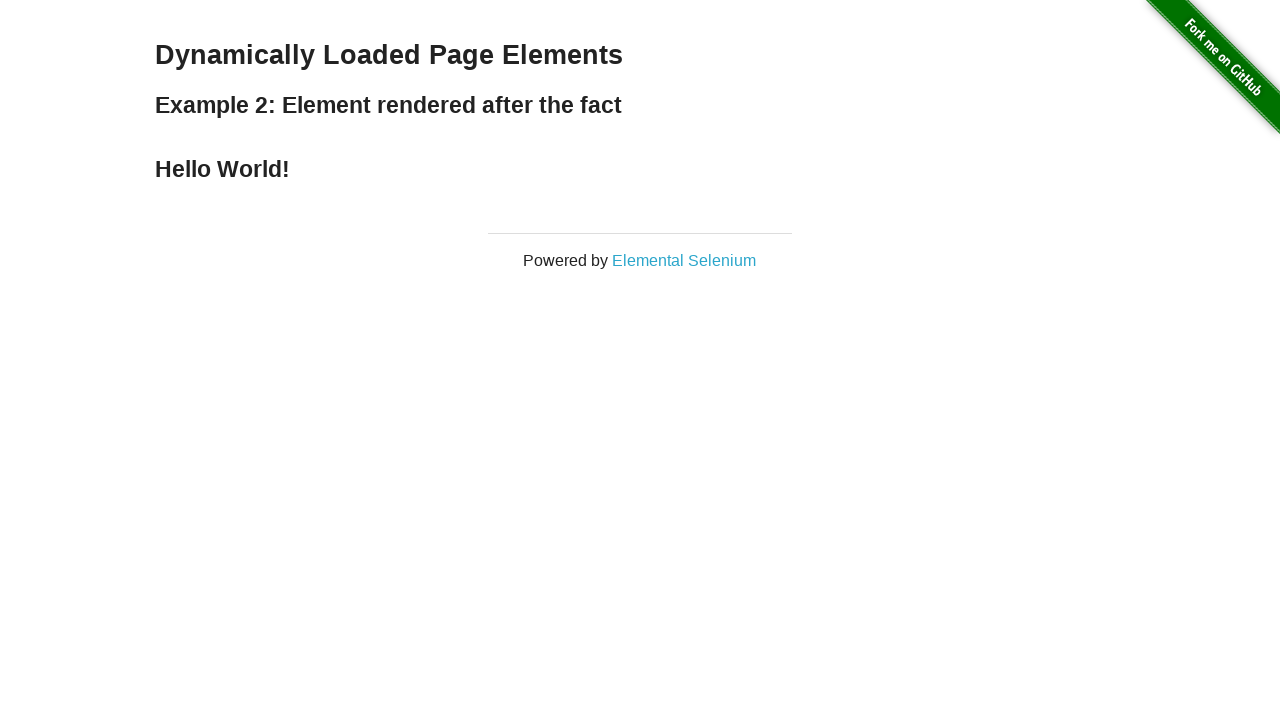